Navigates to a Bic Camera product page and verifies the price element is displayed

Starting URL: https://www.biccamera.com/bc/item/11076619/

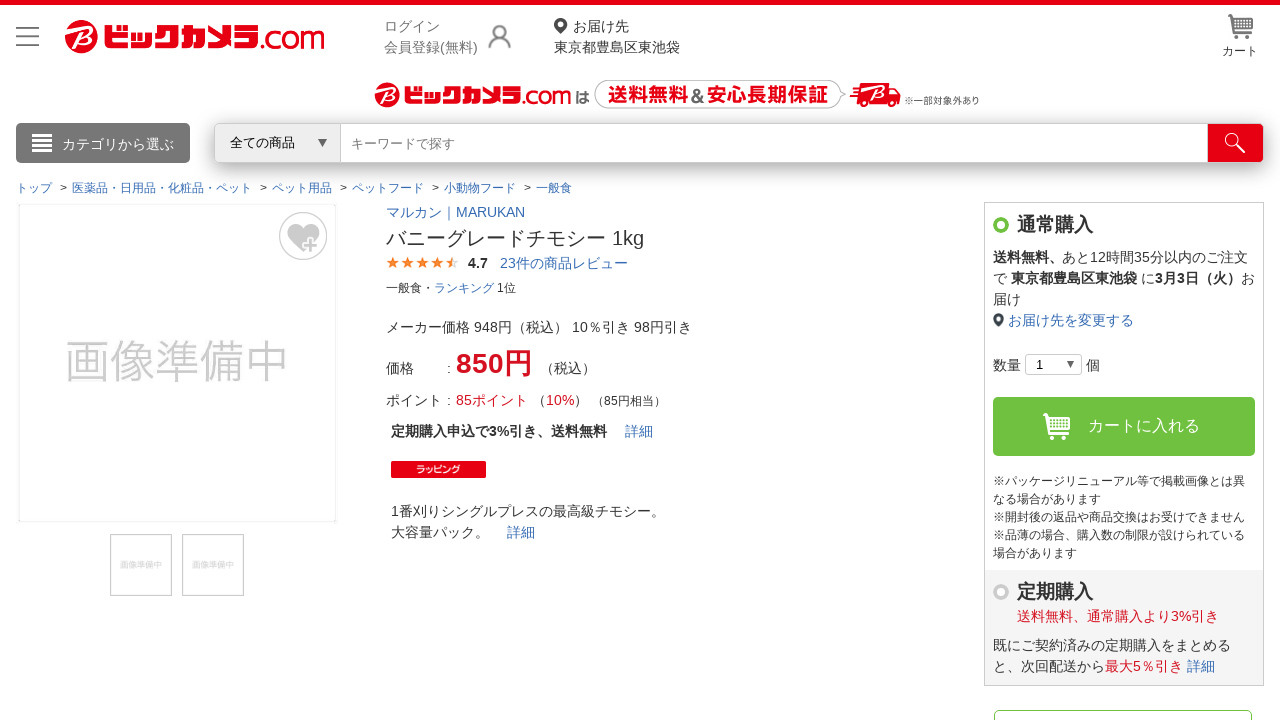

Navigated to Bic Camera product page
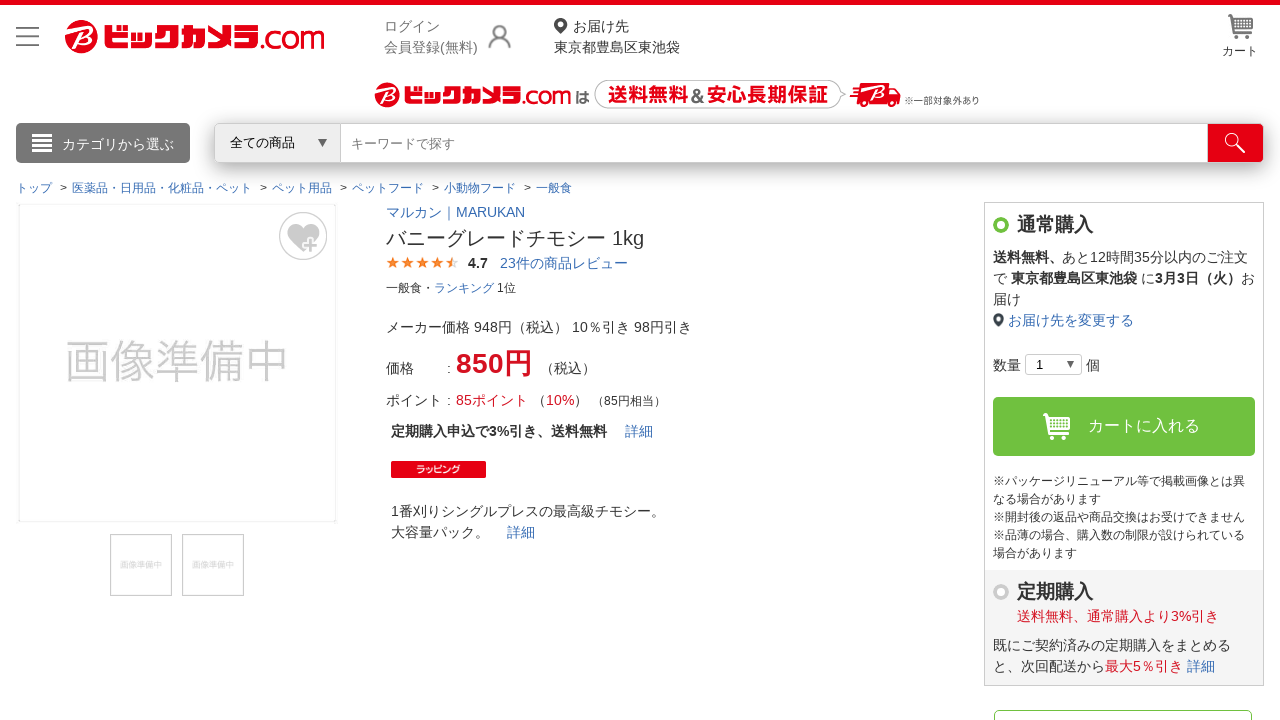

Price element is displayed on the product page
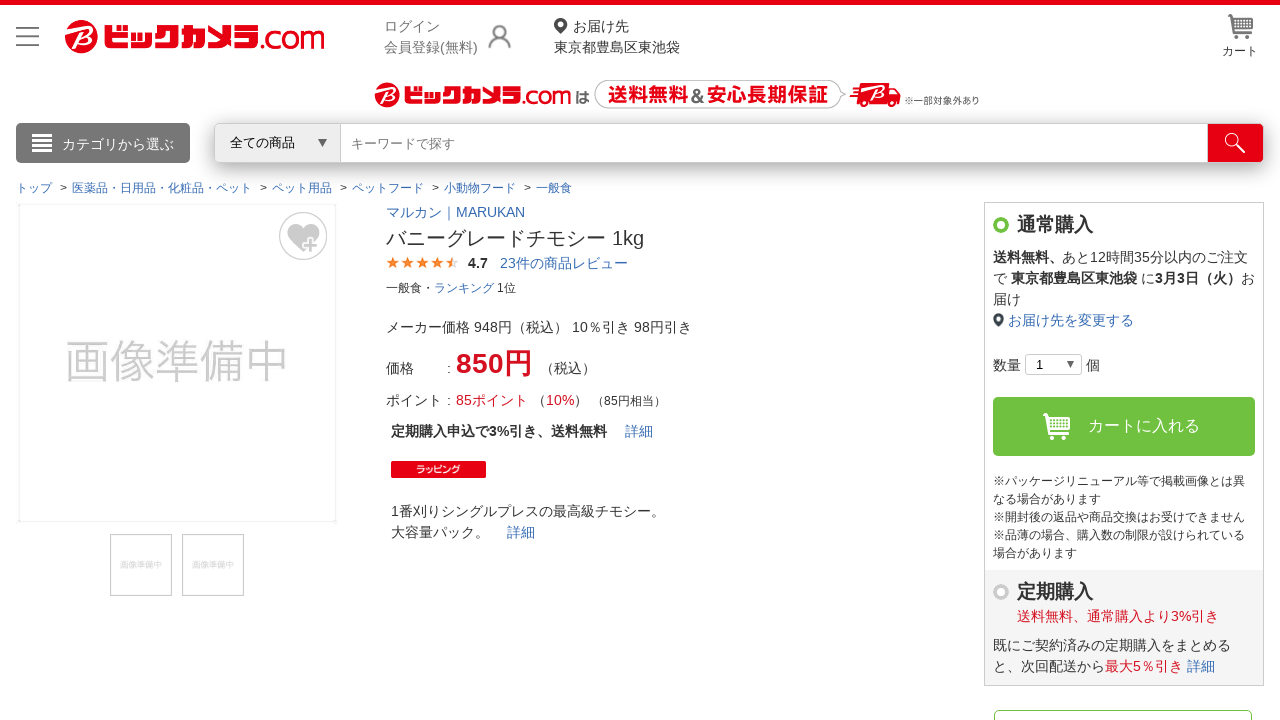

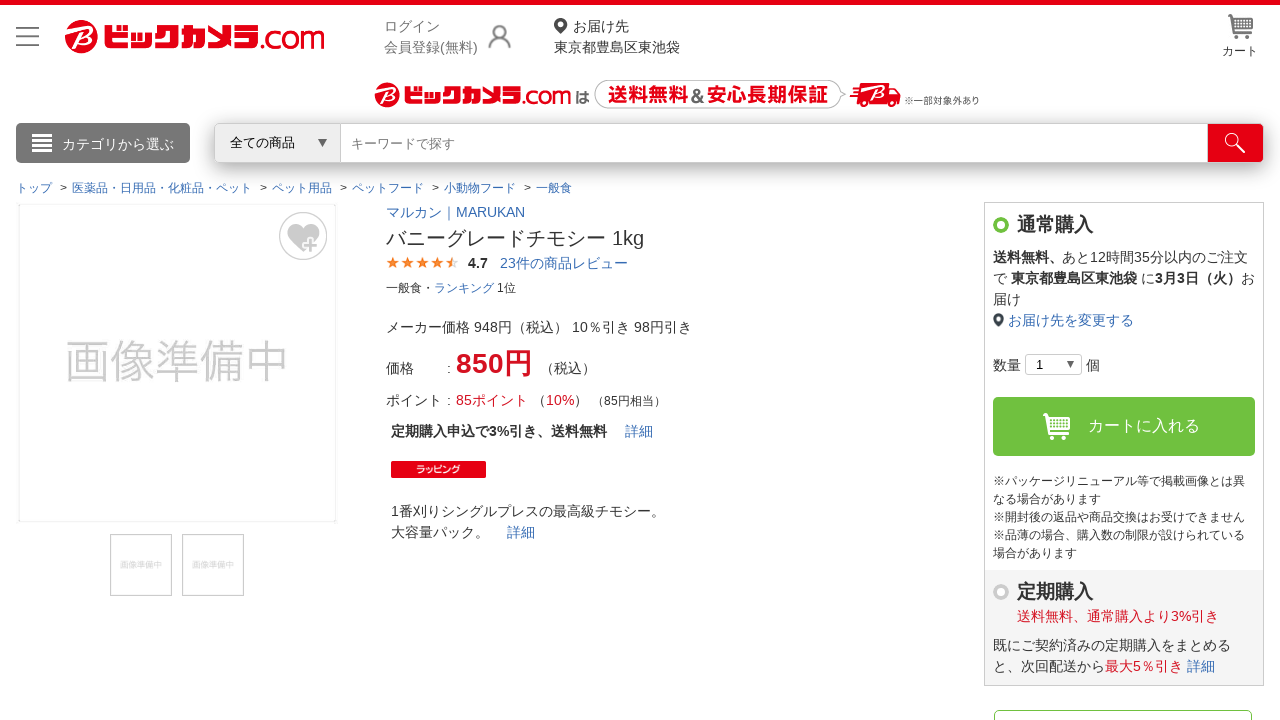